Tests the image search functionality by filling the search input with a query and waiting for potential results

Starting URL: https://describe-it-lovat.vercel.app

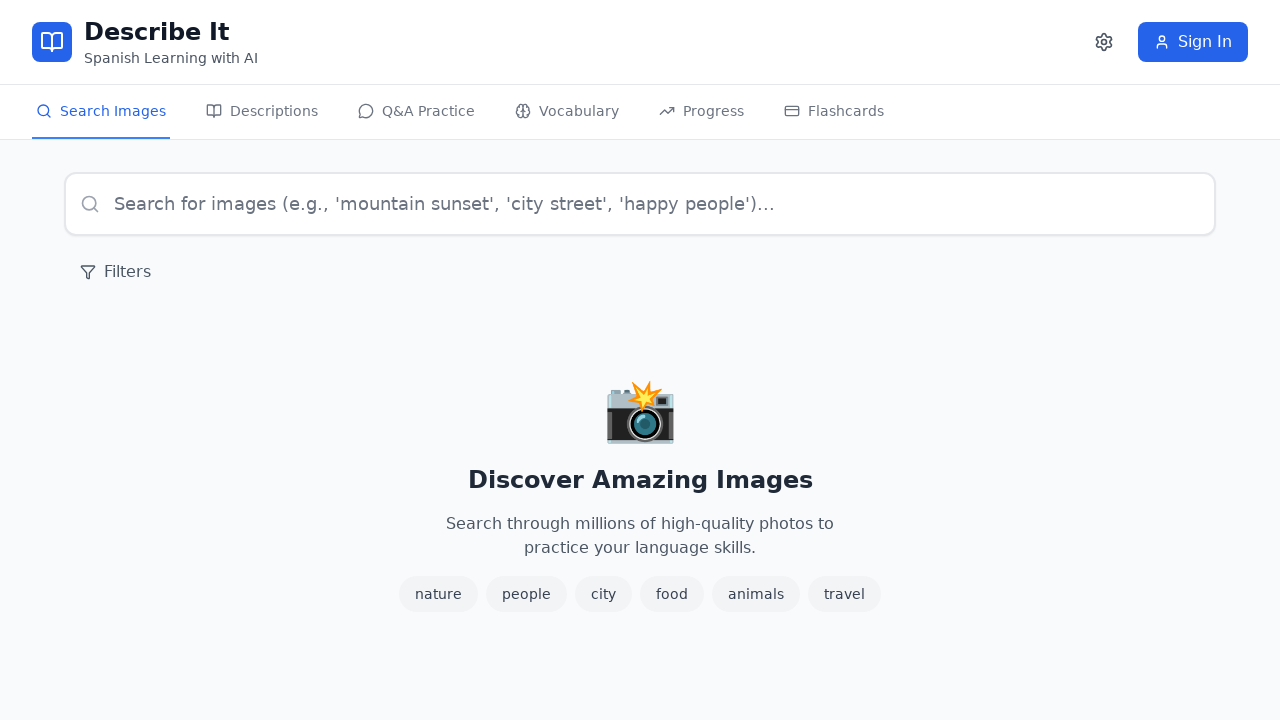

Page loaded with domcontentloaded state
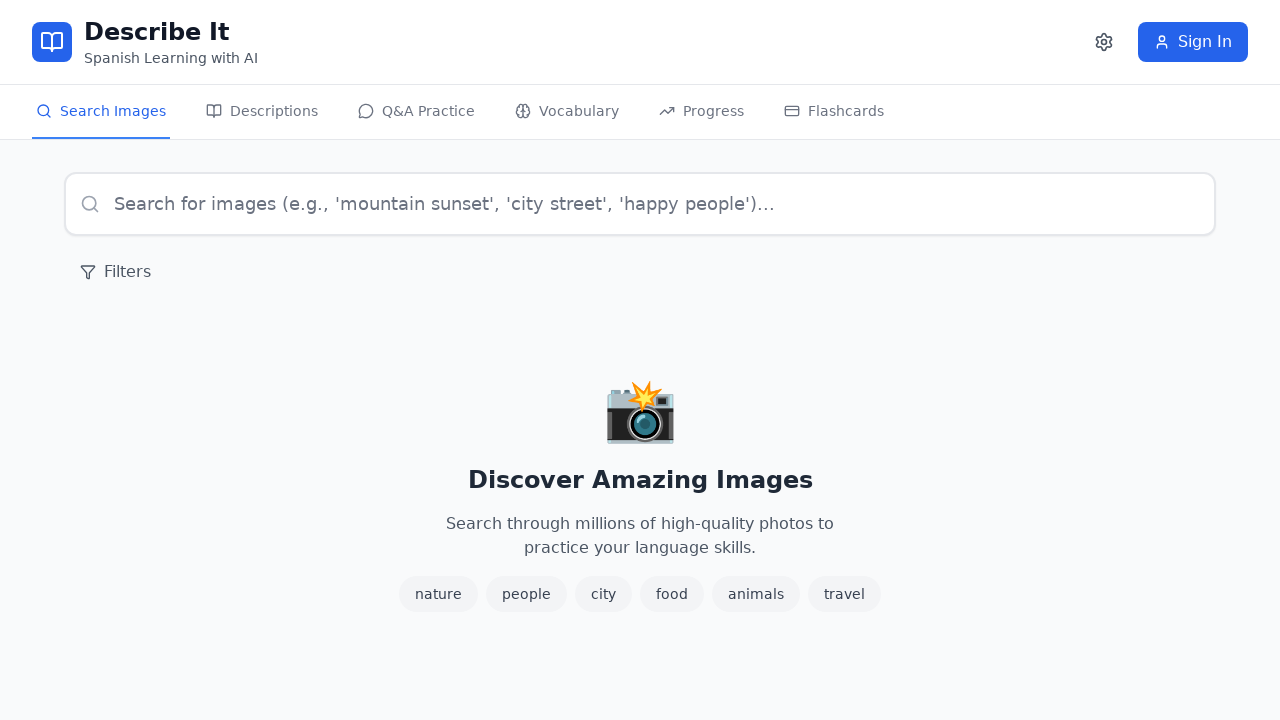

Located search input field
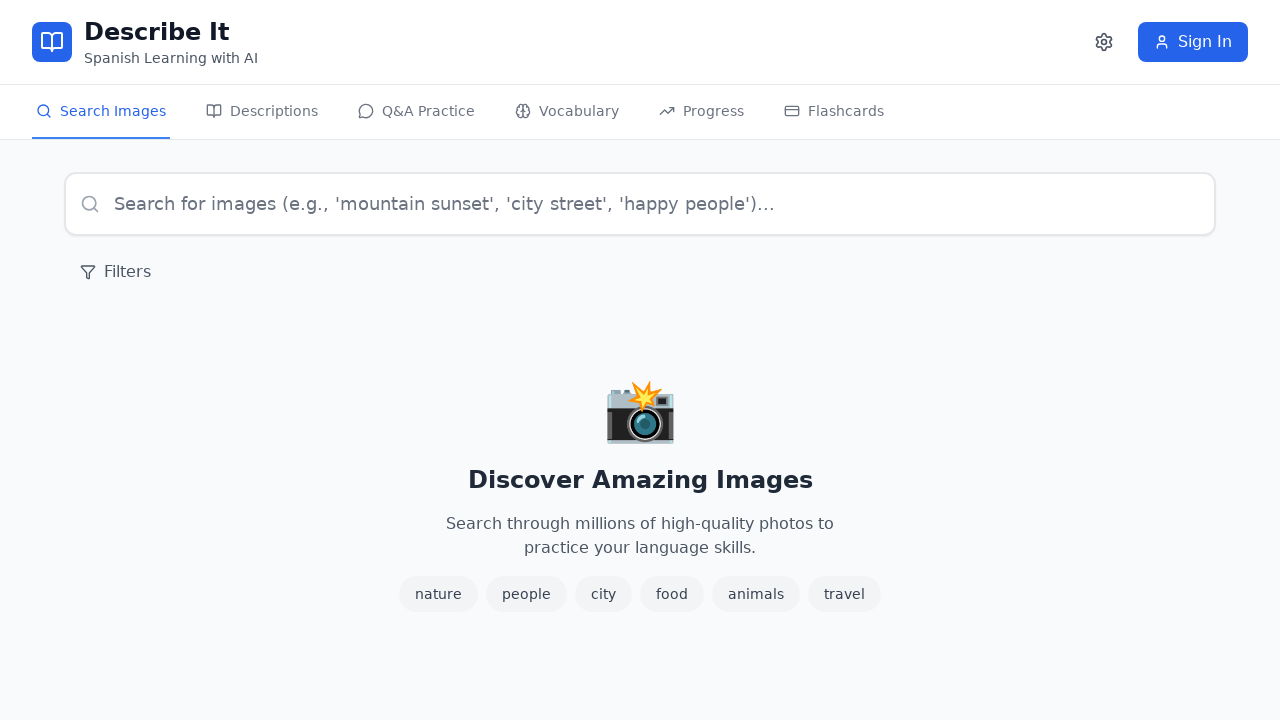

Search input became visible
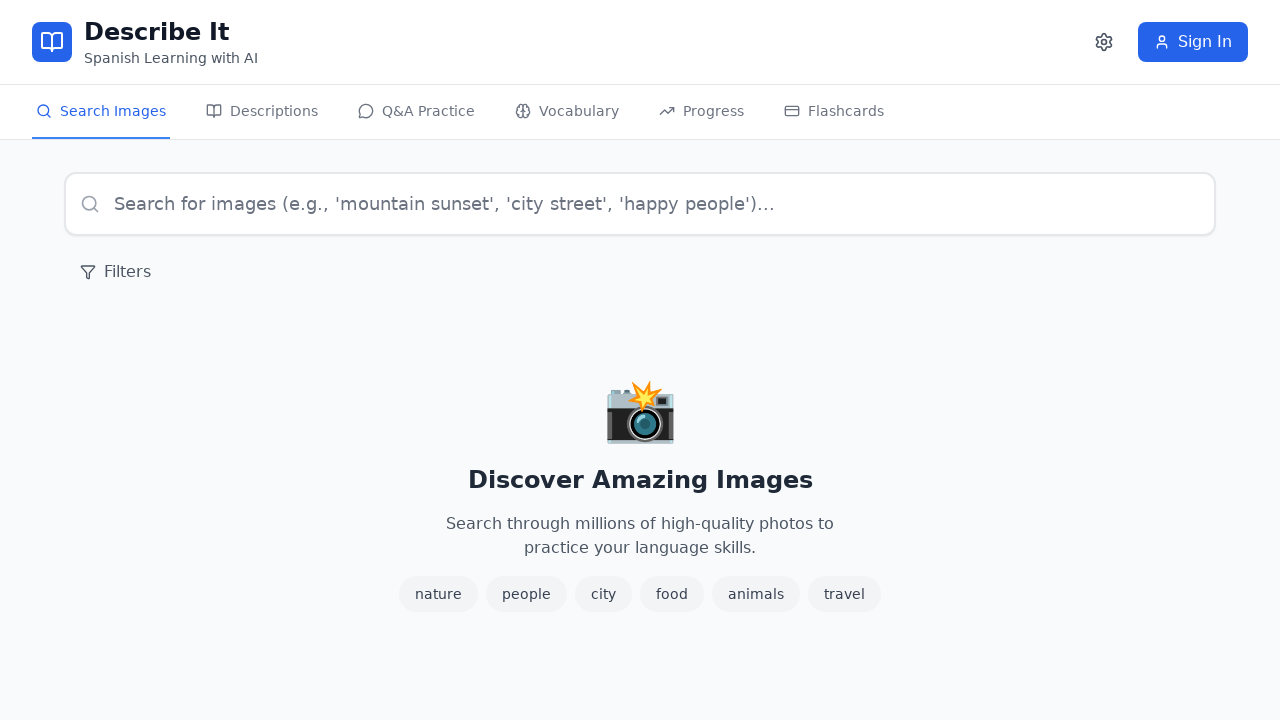

Filled search input with 'nature' query on input[placeholder*="Search for images"]
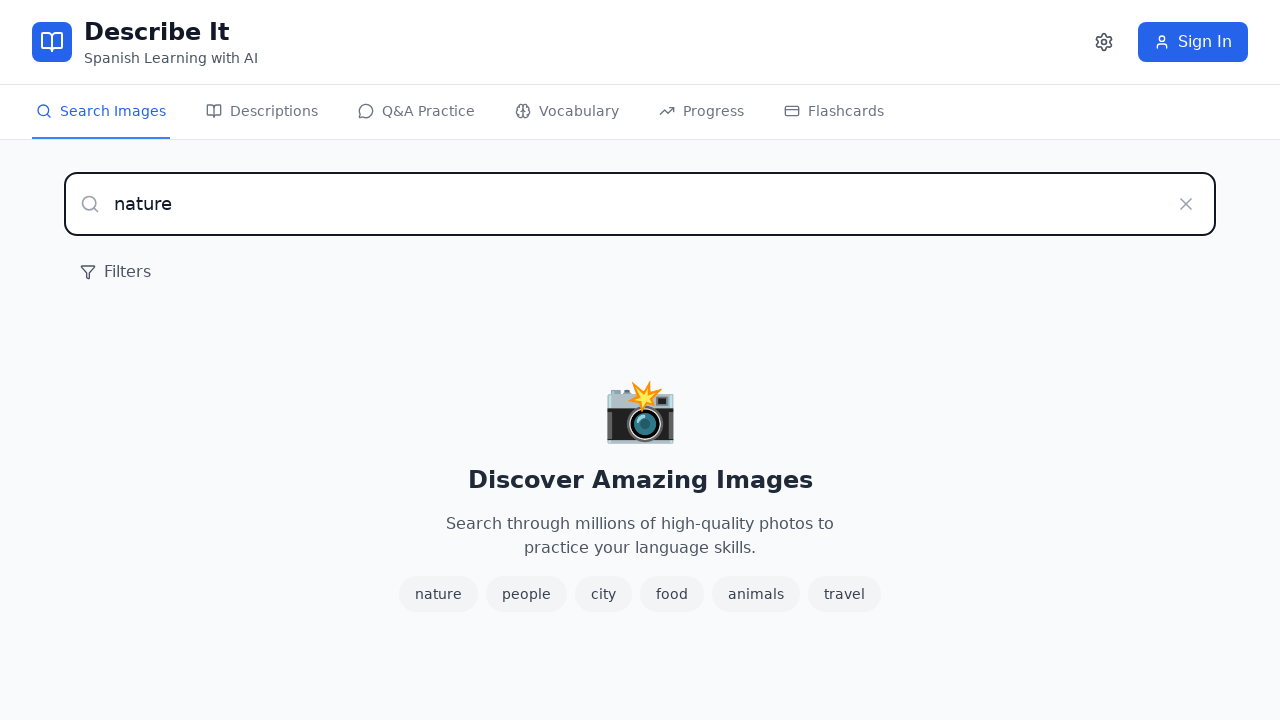

Waited 3000ms for debouncing and API calls to complete
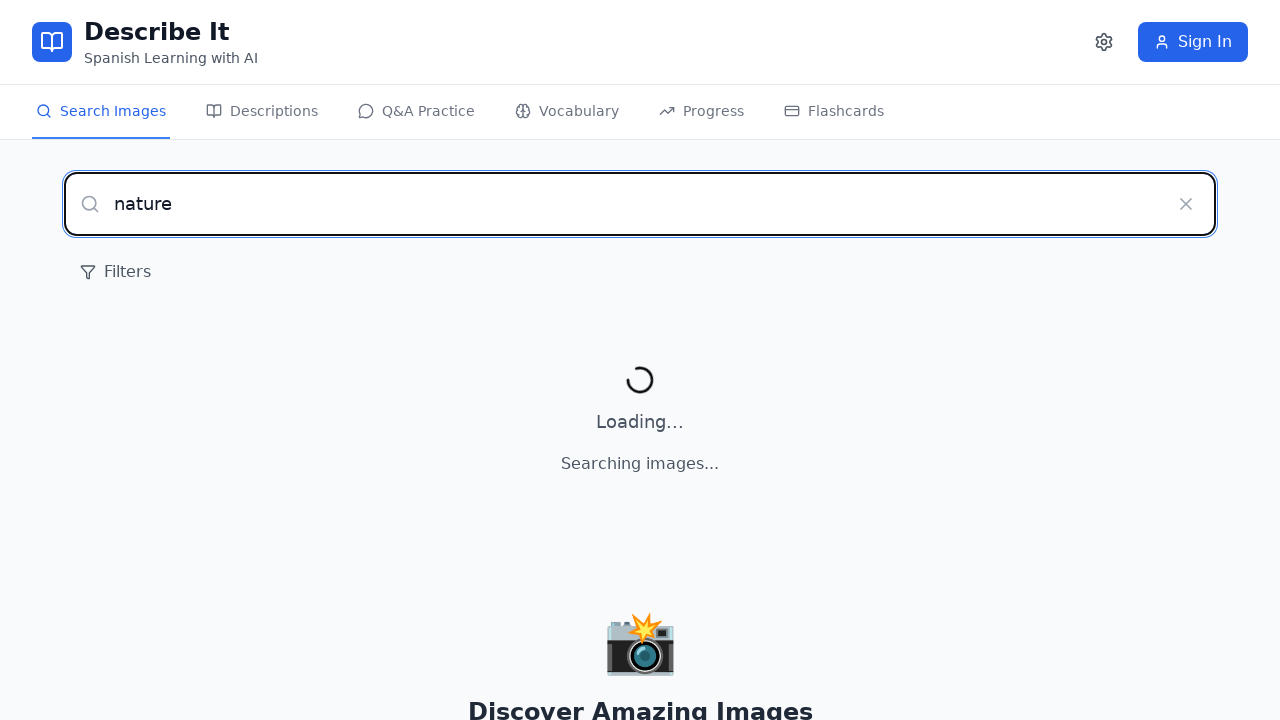

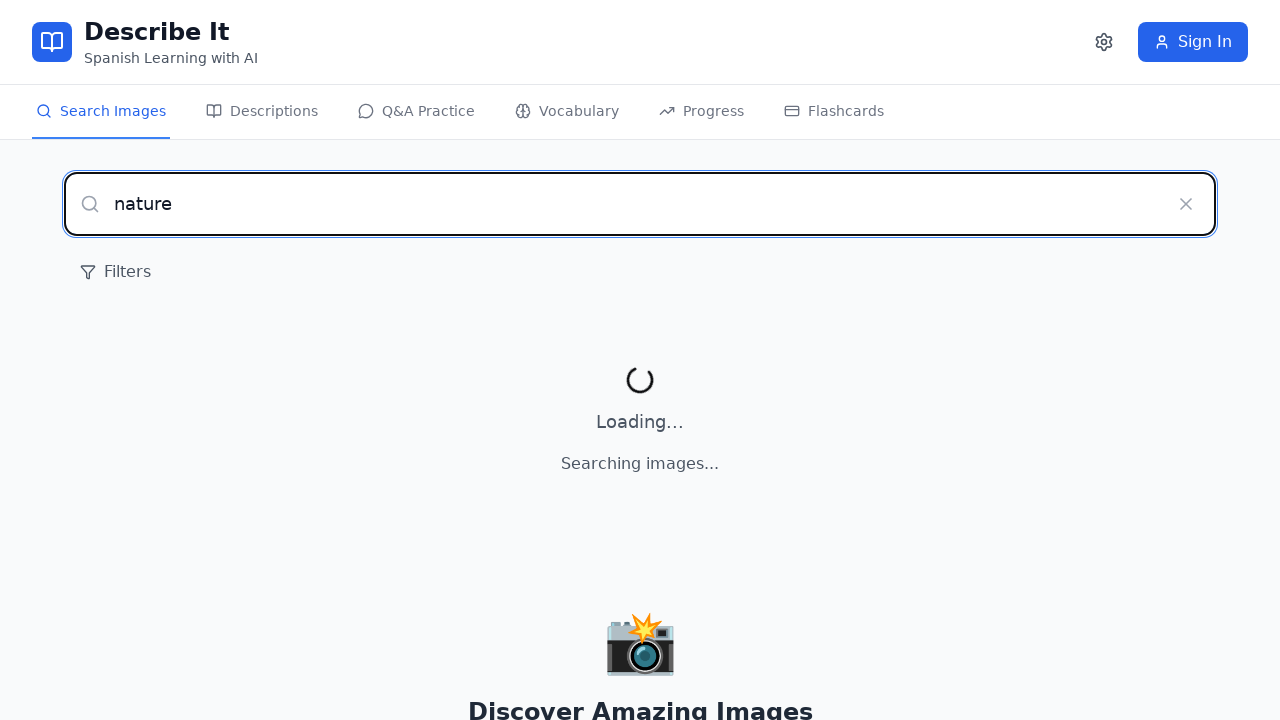